Tests request interception by navigating to demoblaze.com and waiting for the page to load. The original script intercepts network requests to modify URLs, but the core browser automation is simply visiting the page.

Starting URL: https://www.demoblaze.com/

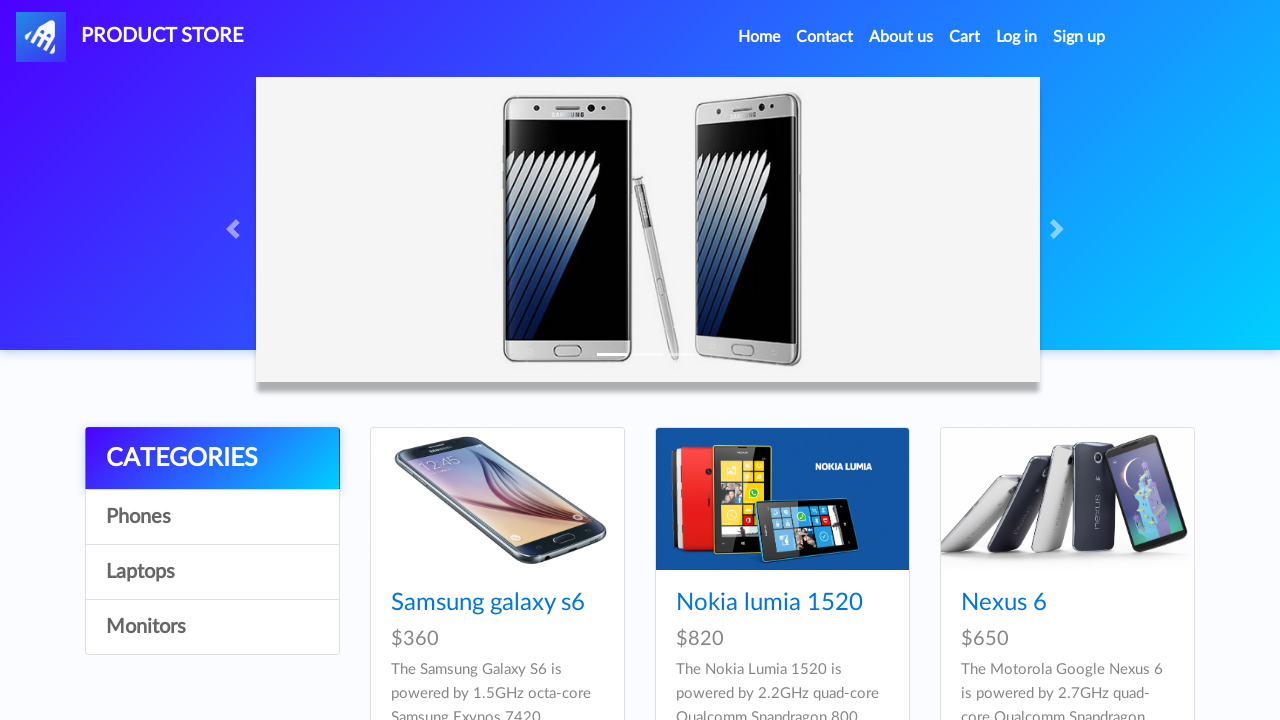

Waited for page to reach networkidle state
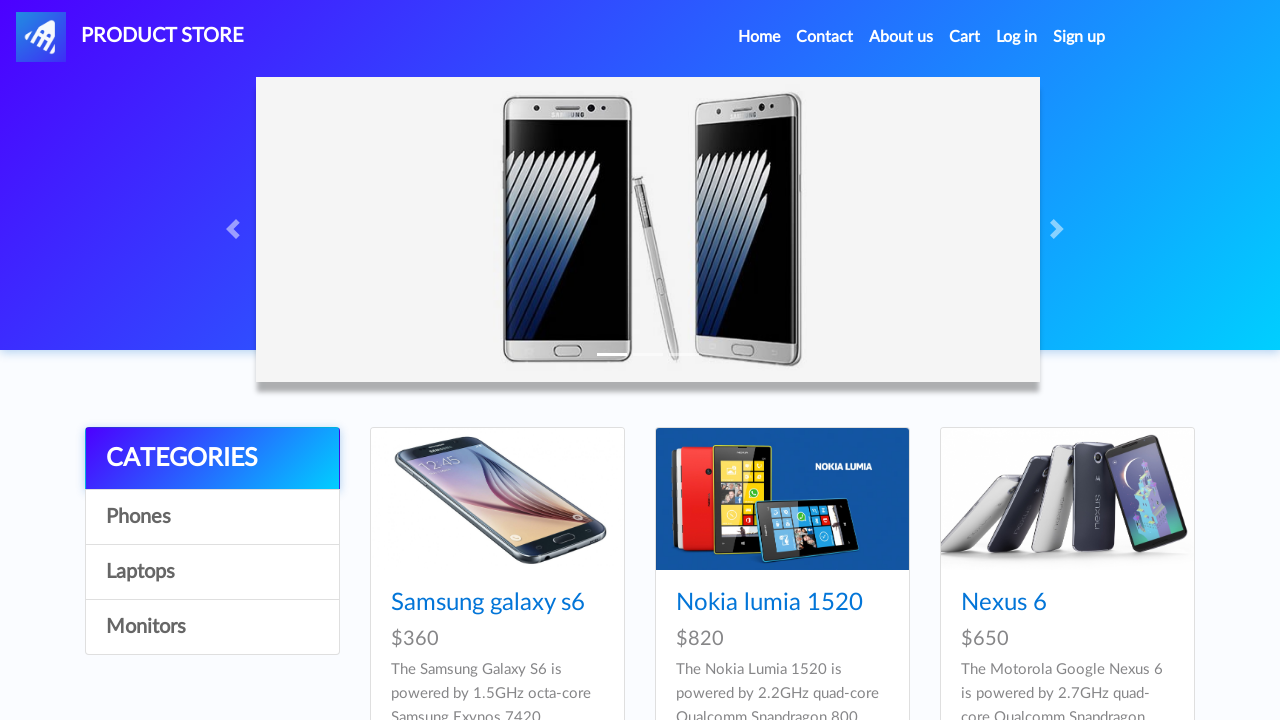

Product cards loaded and became visible on demoblaze.com homepage
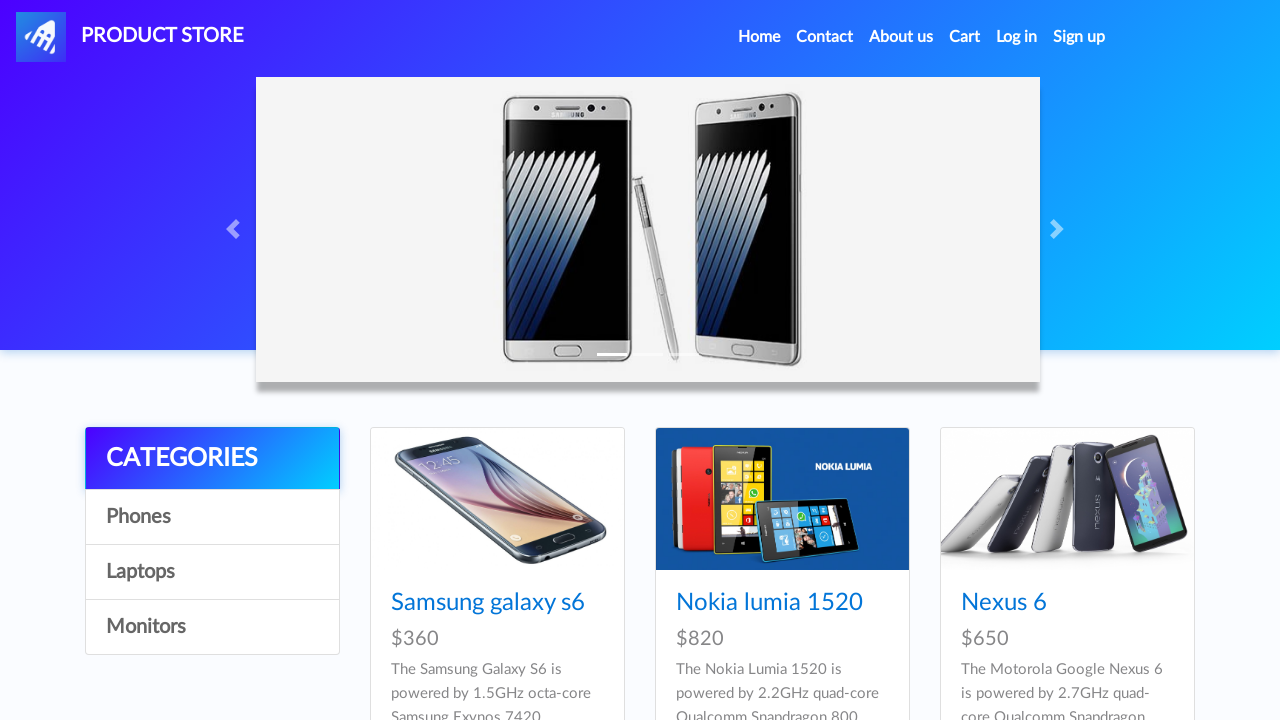

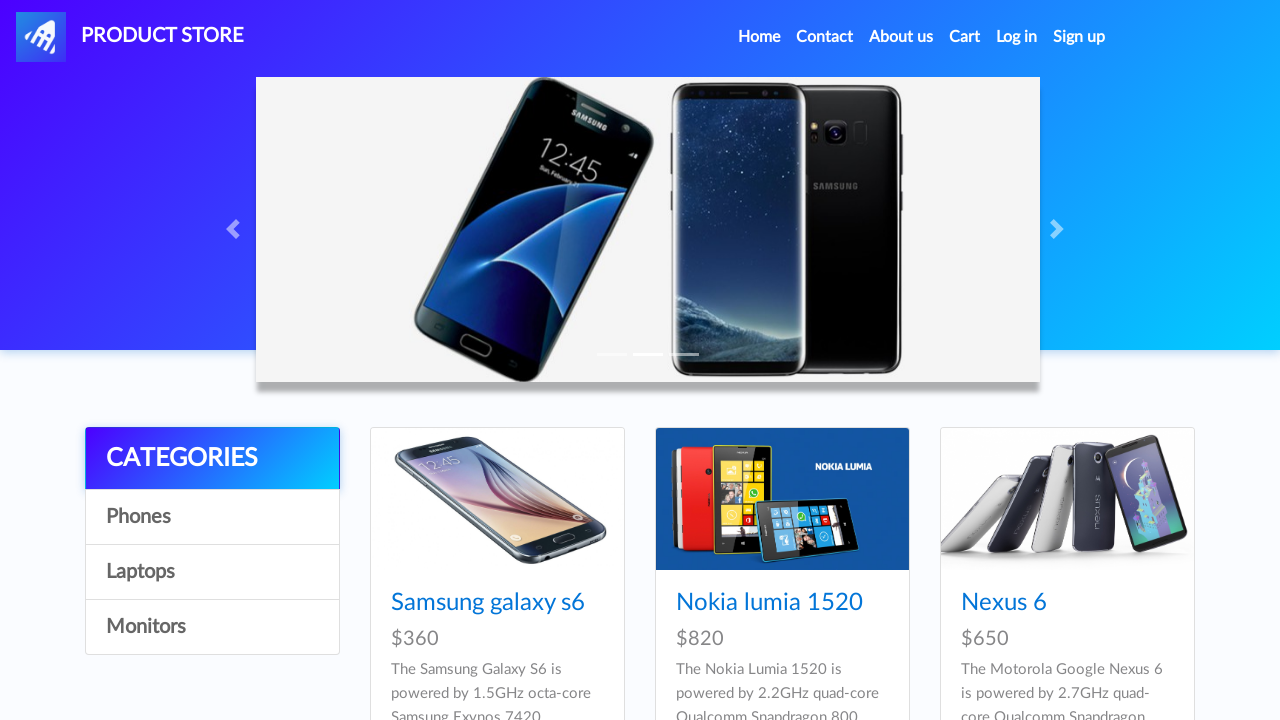